Tests drag and drop functionality by dragging an element from source to target location within an iframe

Starting URL: http://jqueryui.com/droppable/

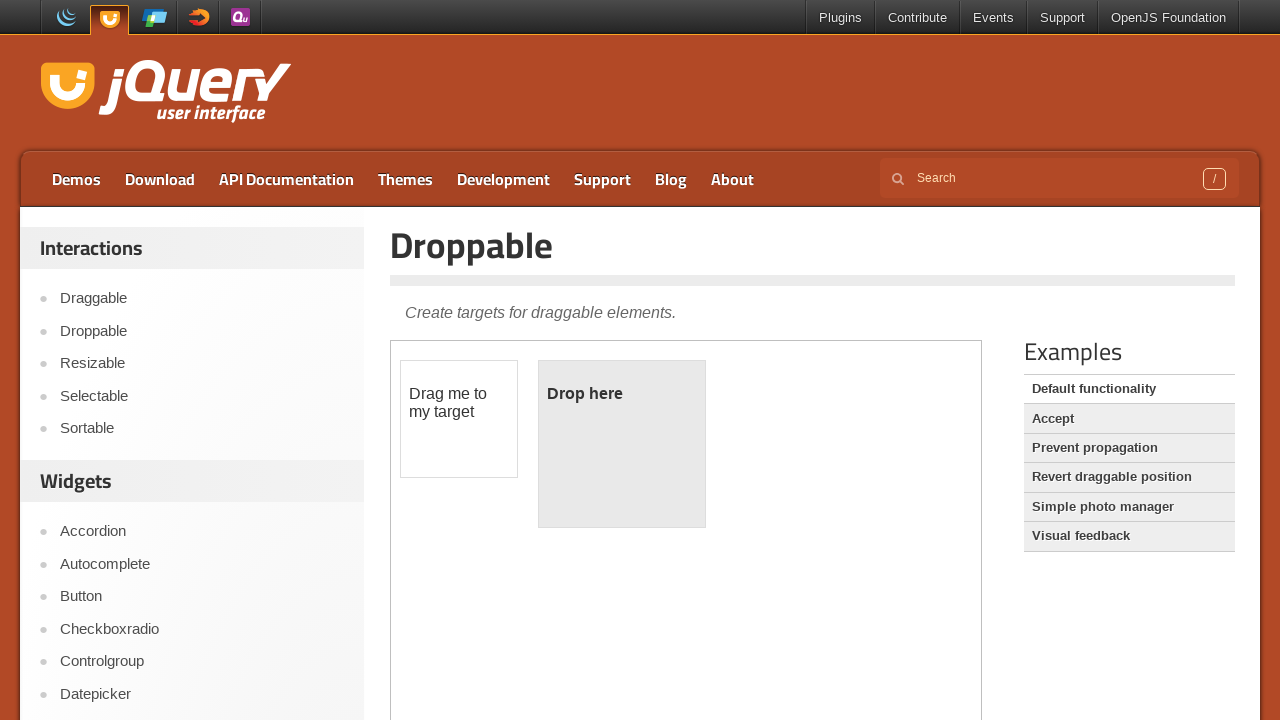

Located the first iframe containing drag and drop demo
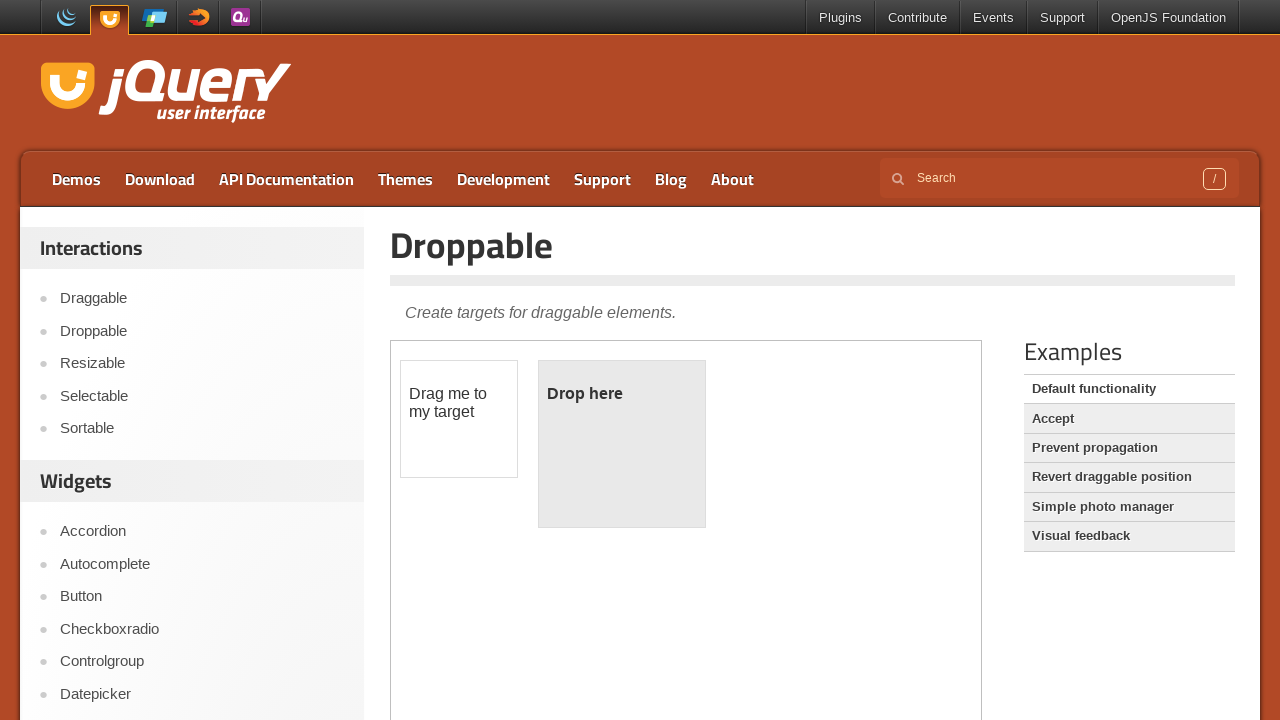

Located the draggable element with id 'draggable'
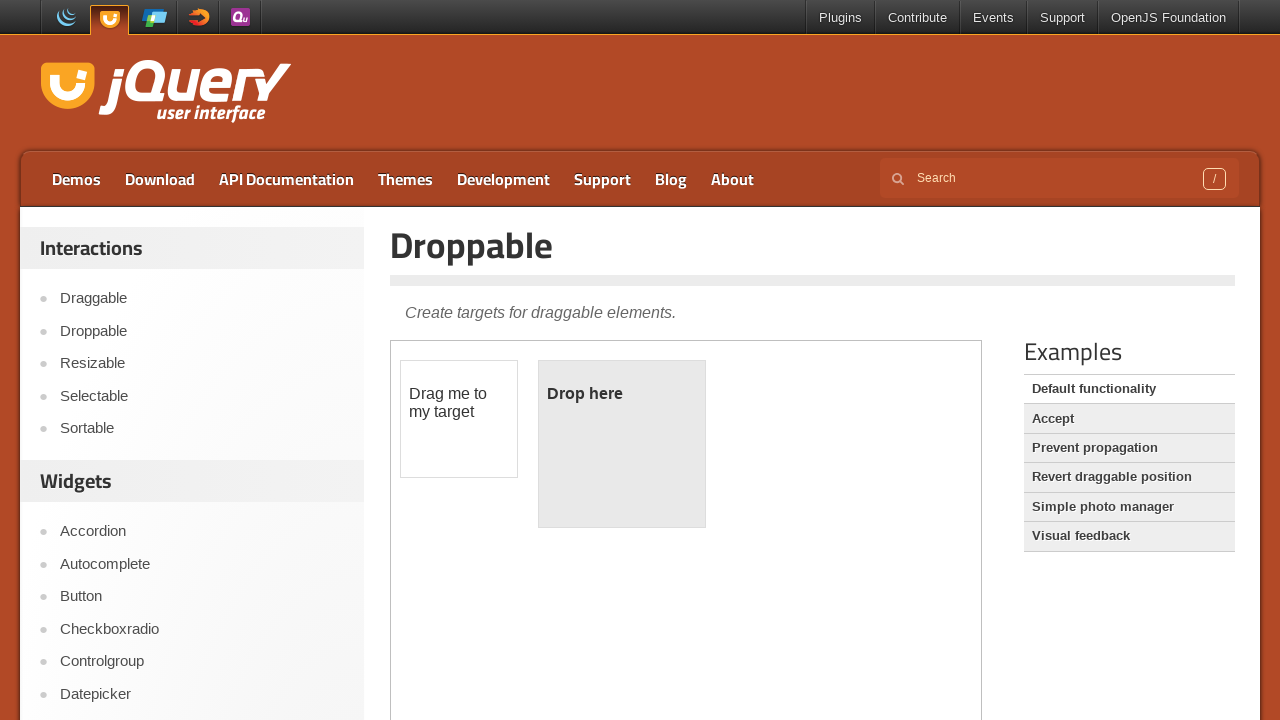

Located the droppable target element with id 'droppable'
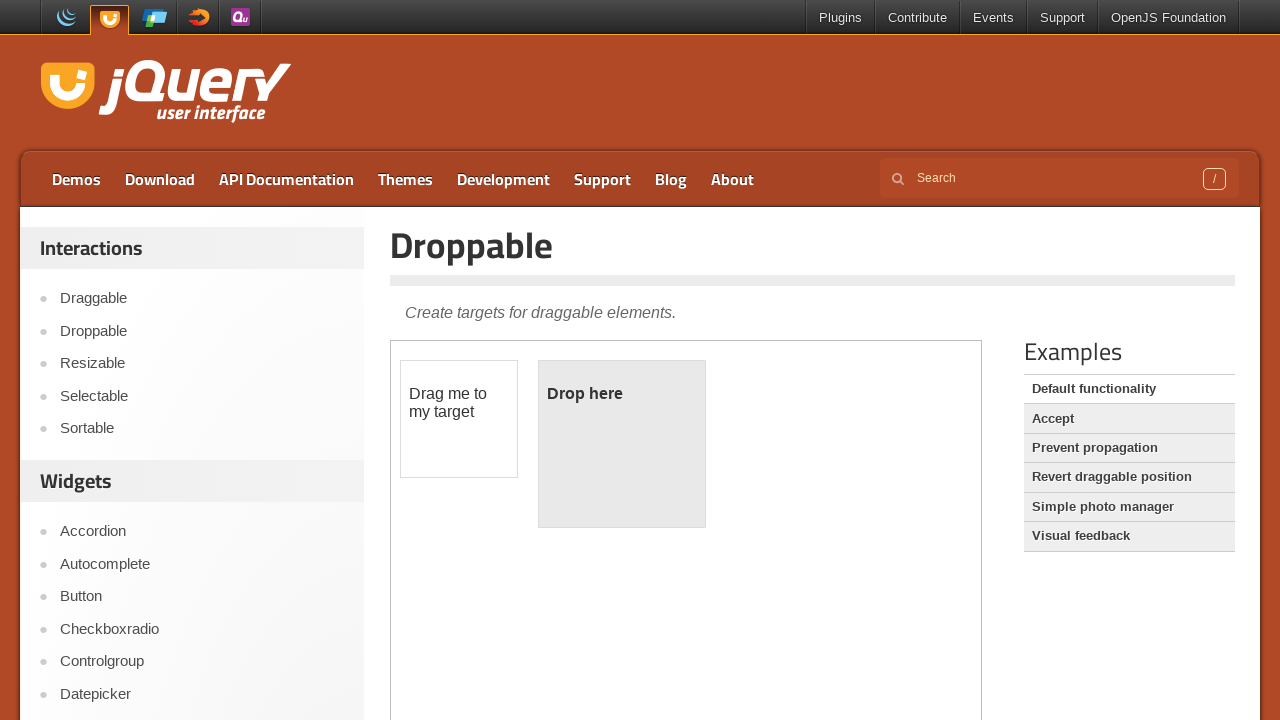

Dragged element from source to droppable target location at (622, 444)
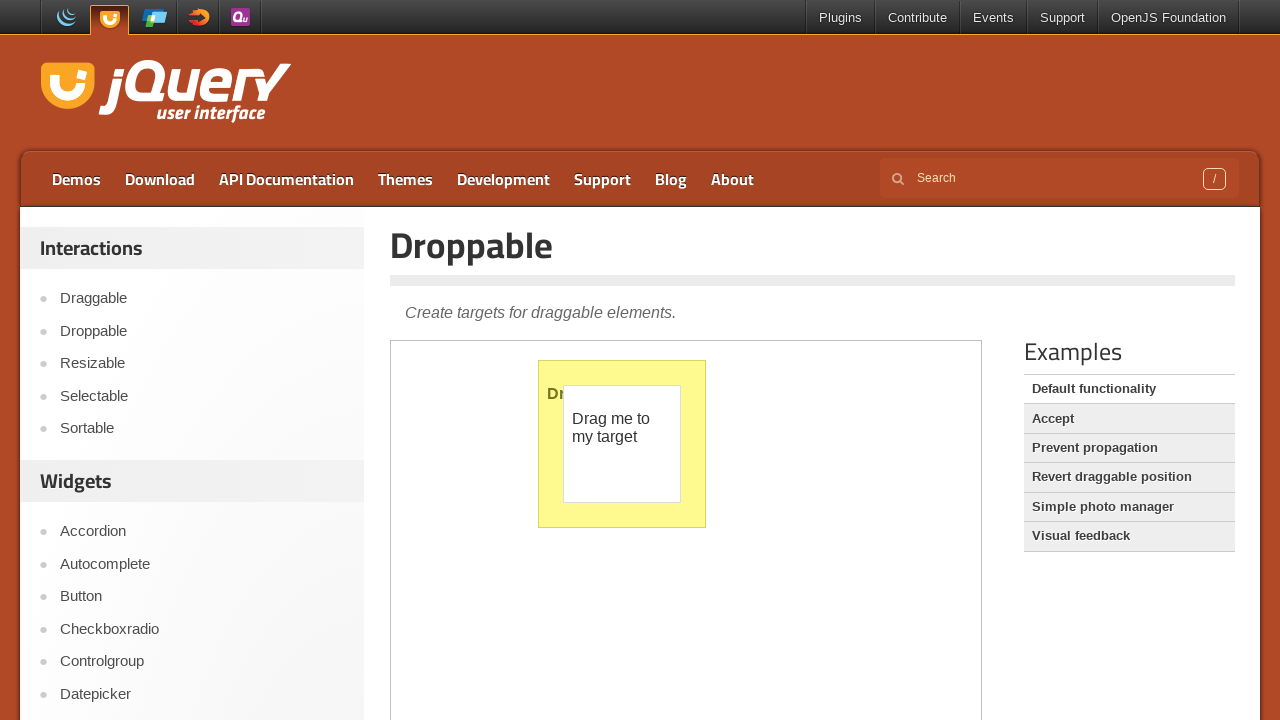

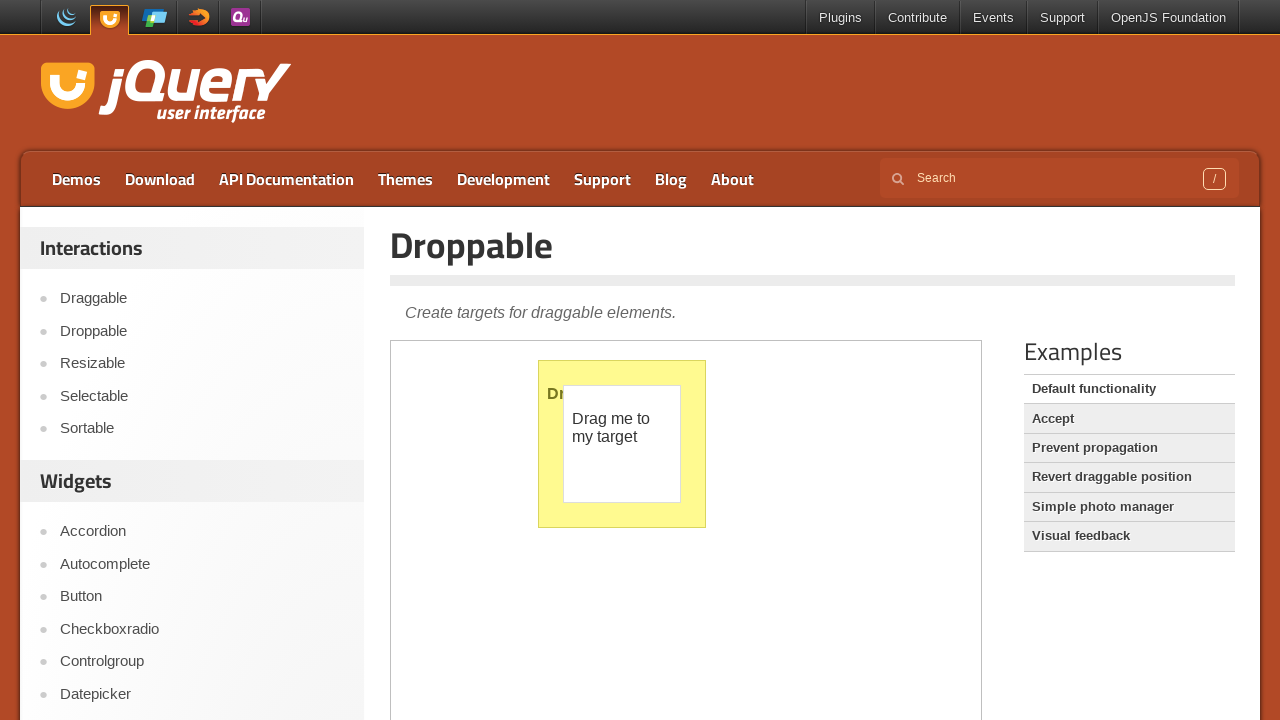